Tests checkbox functionality by checking and unchecking a checkbox element

Starting URL: https://techcanvass.com/examples/register.html

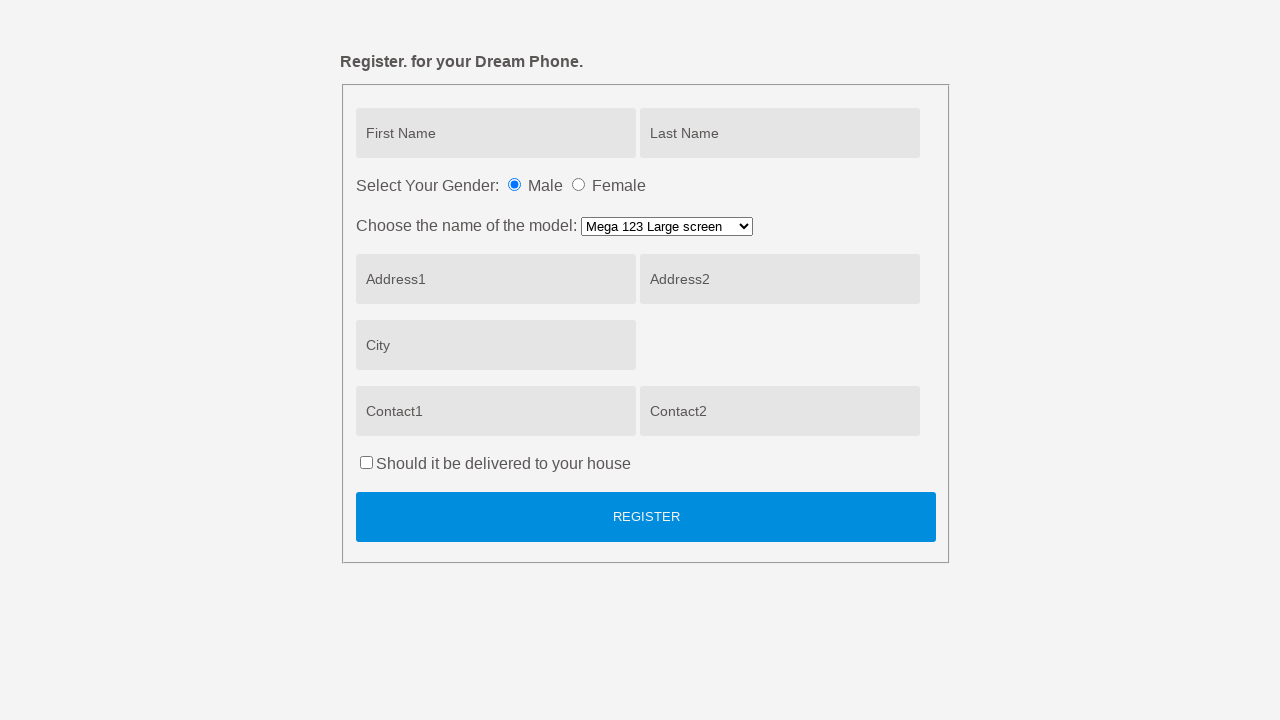

Located the first checkbox element on the register form
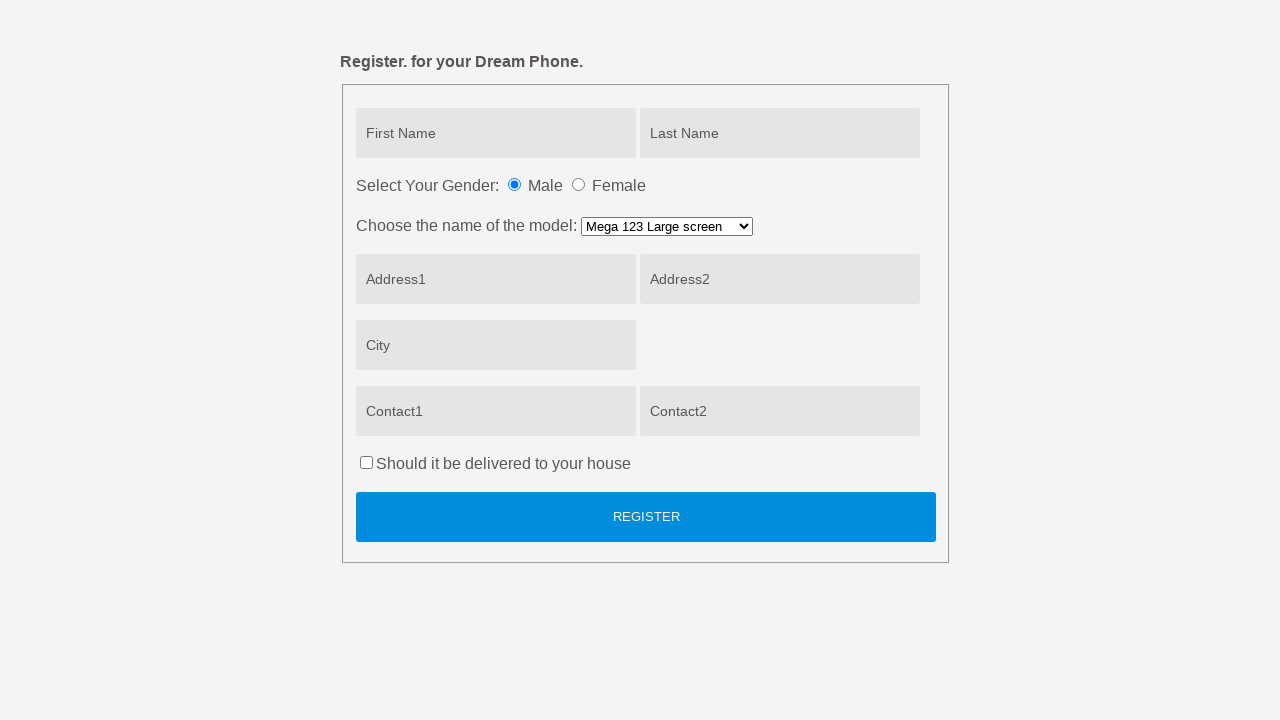

Checked the checkbox element at (366, 462) on input[type='checkbox'] >> nth=0
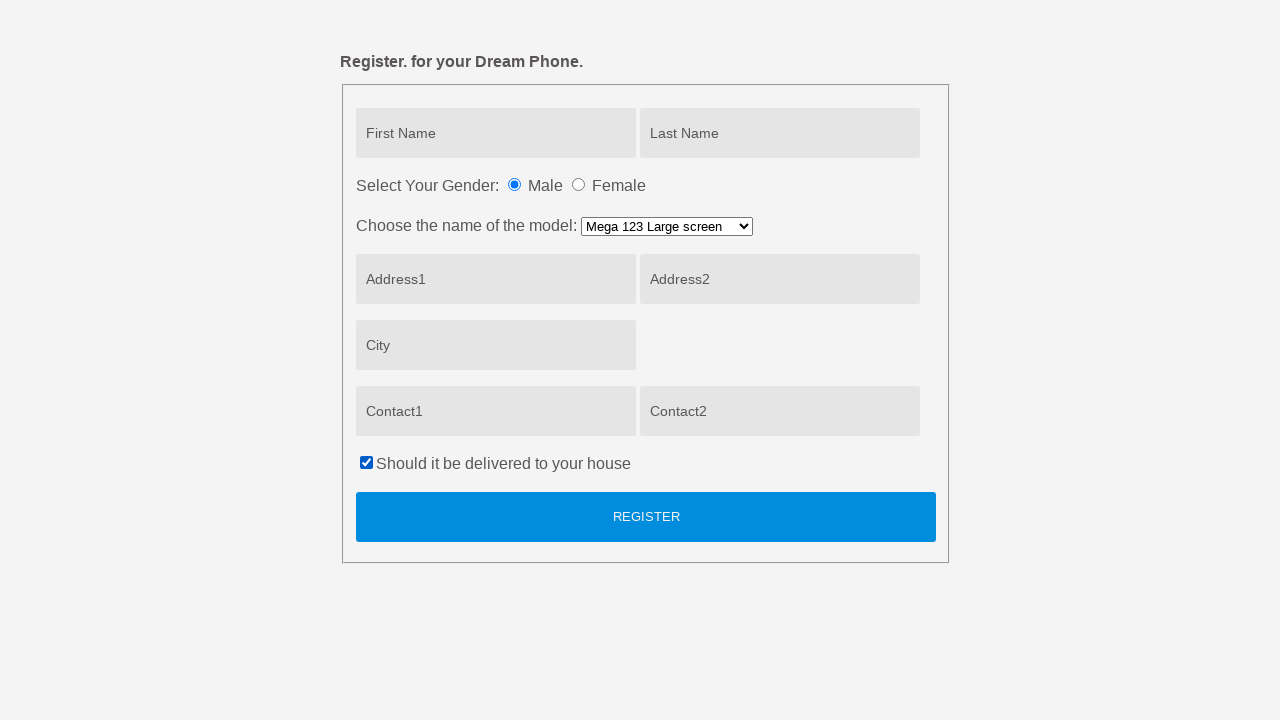

Clicked to uncheck the checkbox element at (366, 462) on input[type='checkbox'] >> nth=0
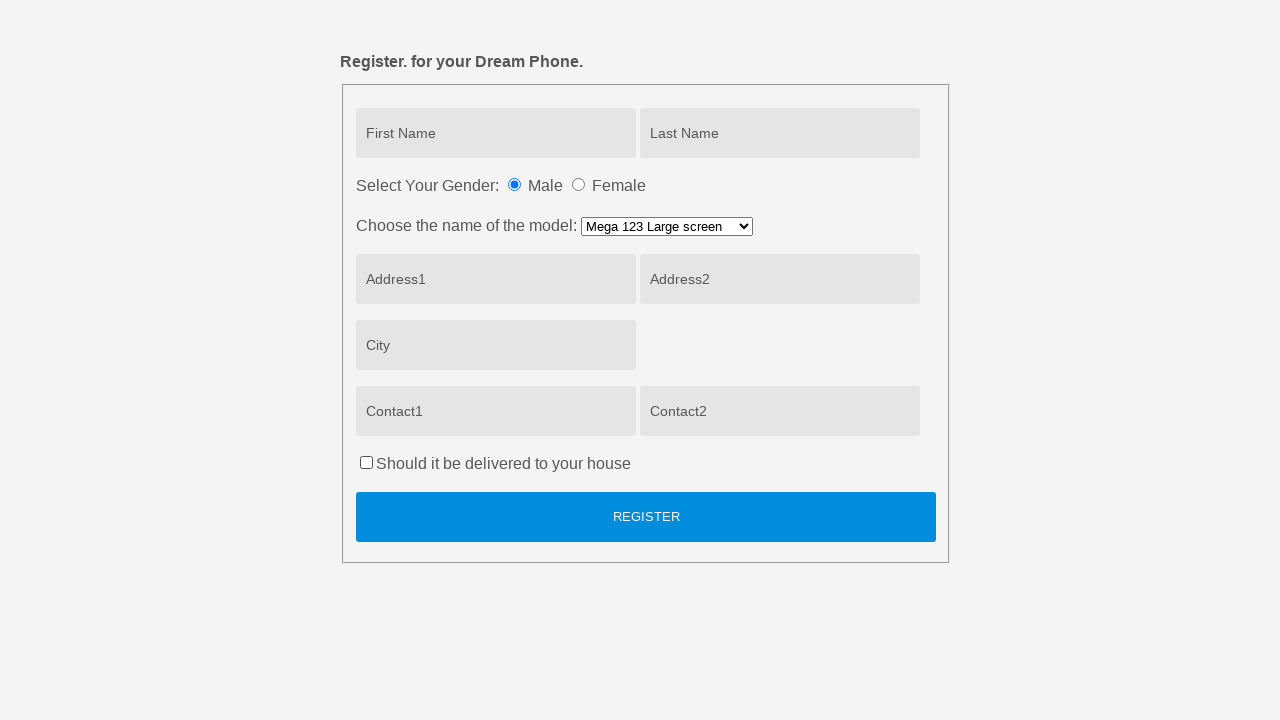

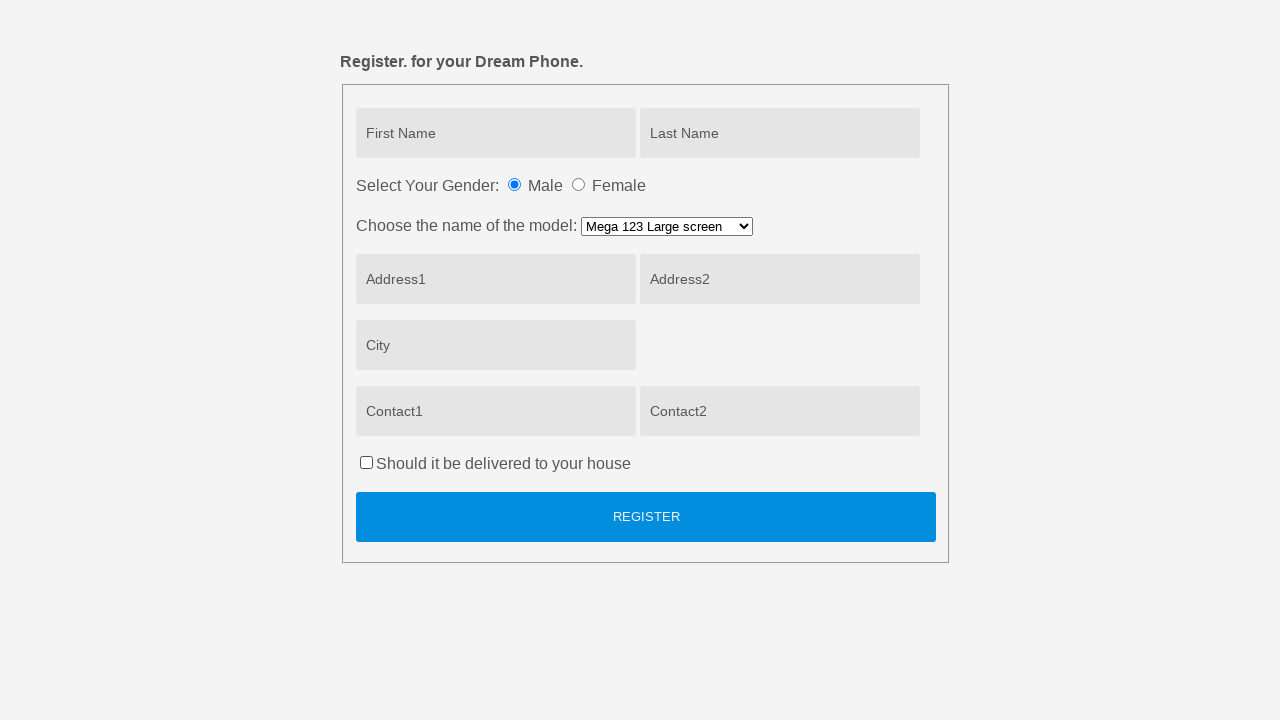